Navigates to the Automation Exercise homepage and clicks on the Test Cases button to verify navigation to the test cases page

Starting URL: https://automationexercise.com

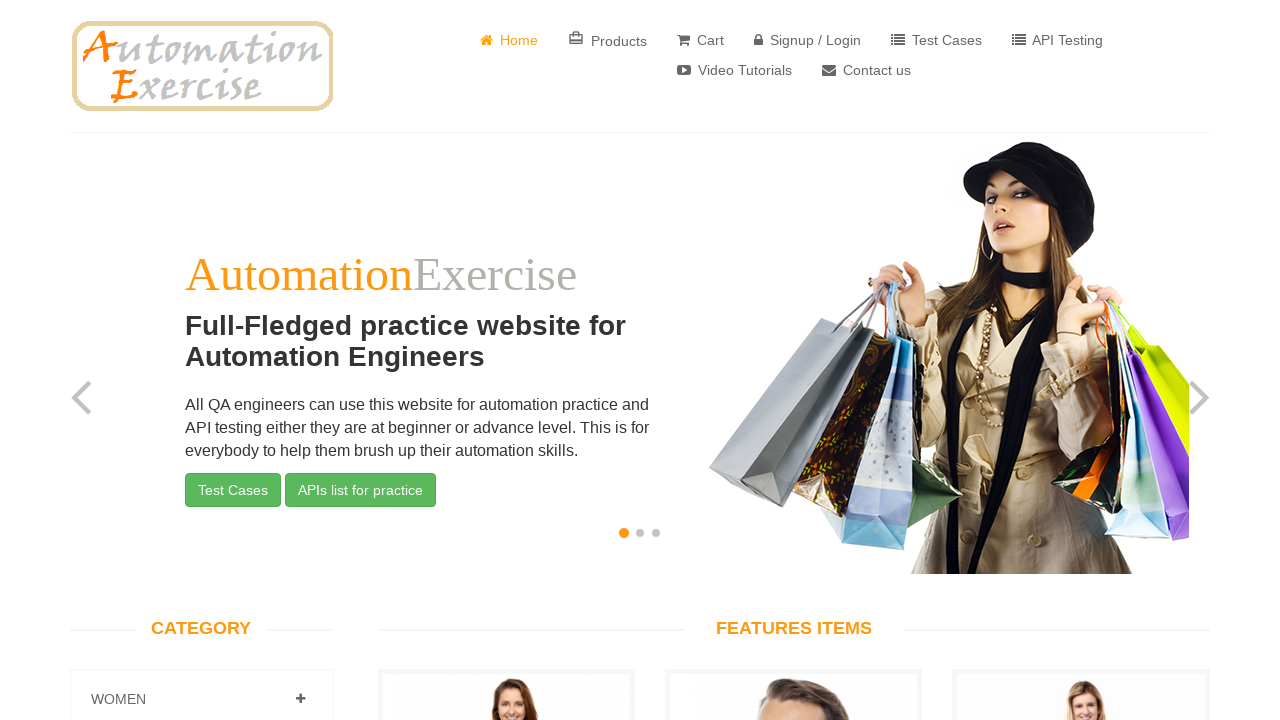

Automation Exercise homepage loaded
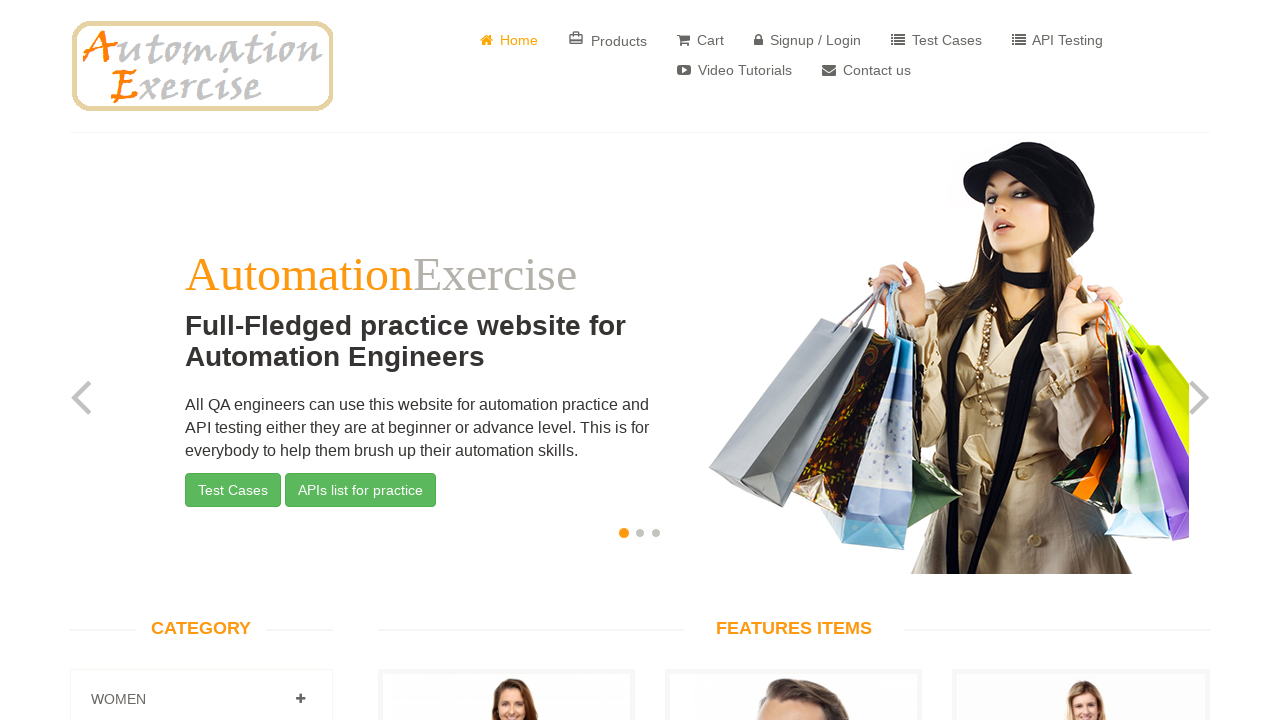

Clicked on Test Cases button at (233, 490) on button.btn.btn-success:has-text('Test Cases')
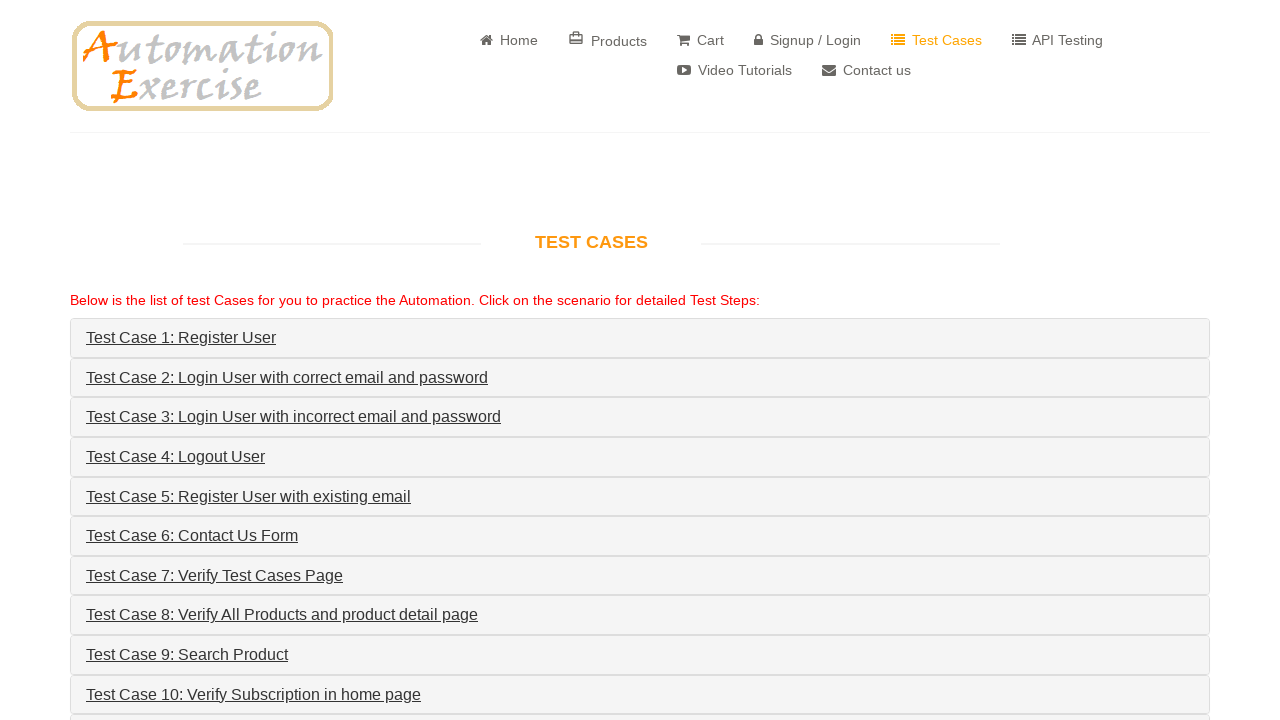

Test Cases page loaded
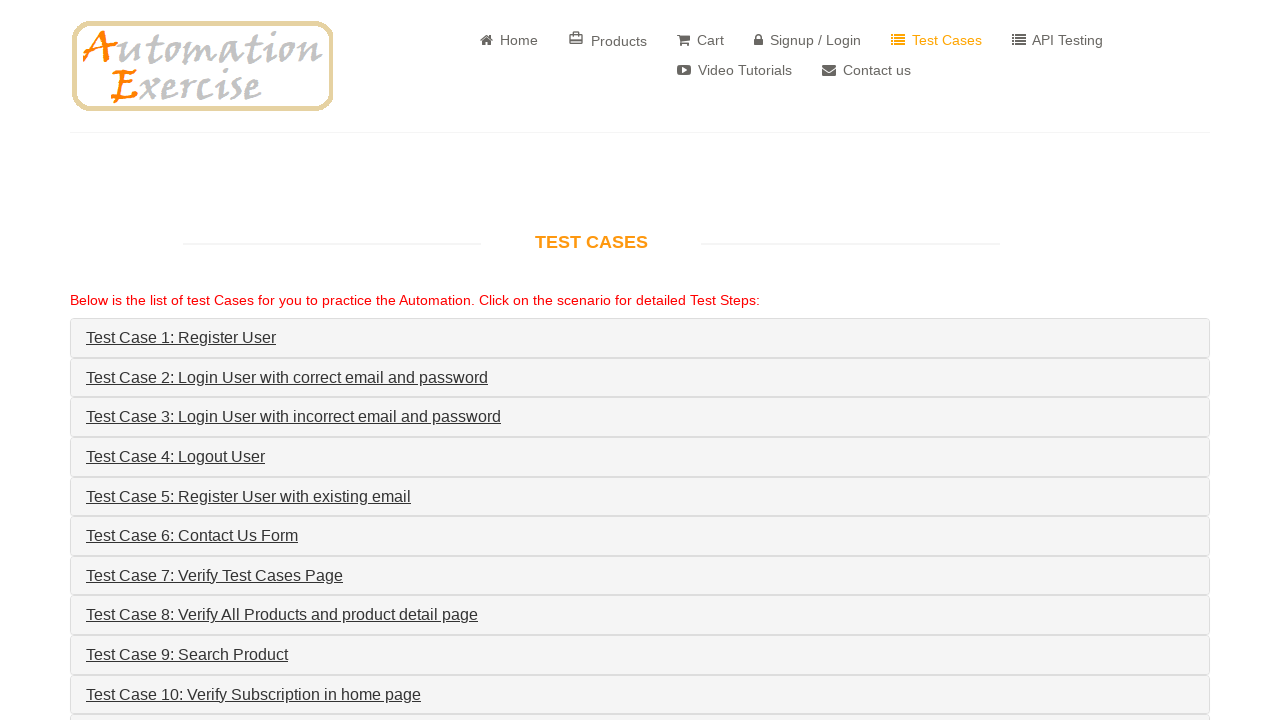

Verified 'Test Cases' is present in page title
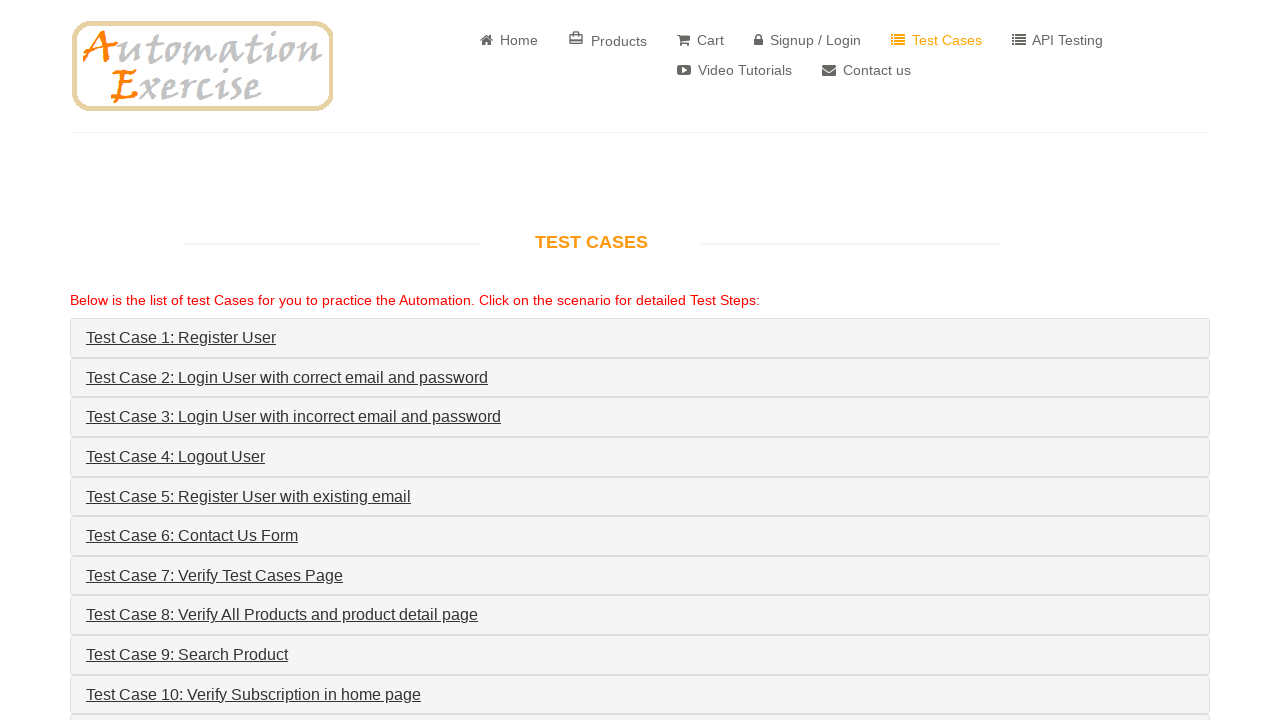

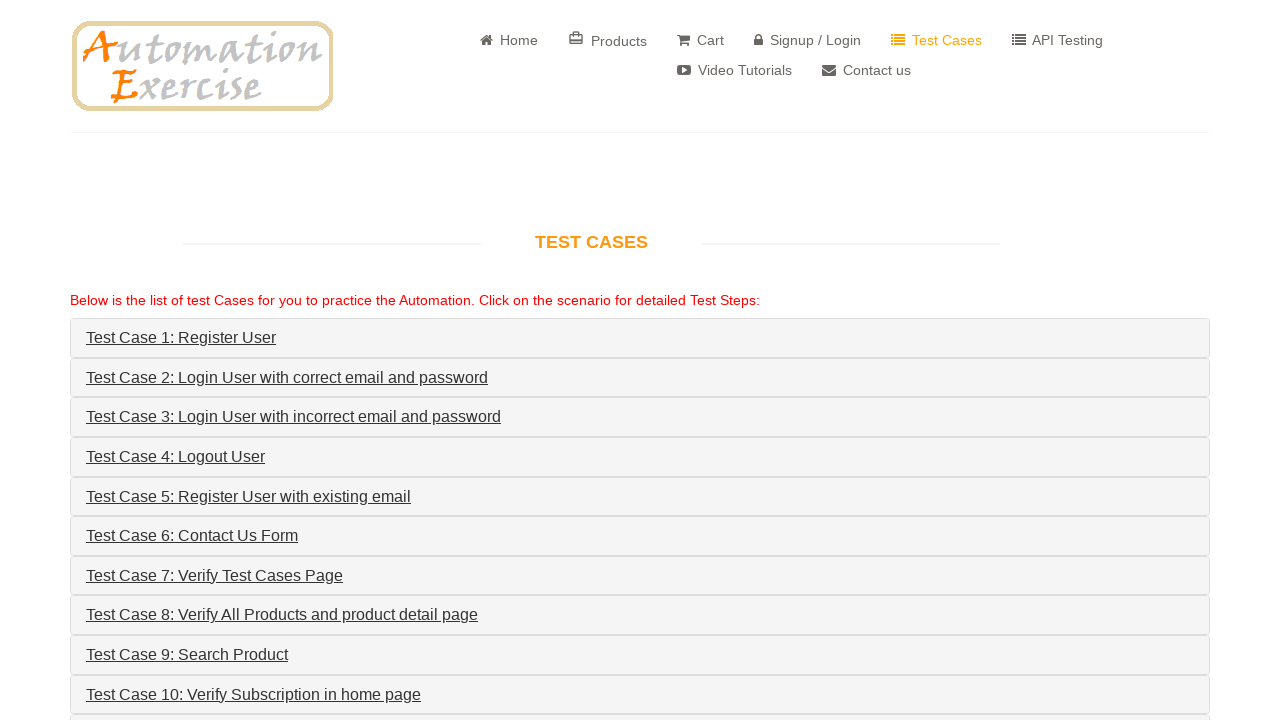